Navigates to an Angular demo application and clicks on the library button to test navigation functionality

Starting URL: https://rahulshettyacademy.com/angularAppdemo/

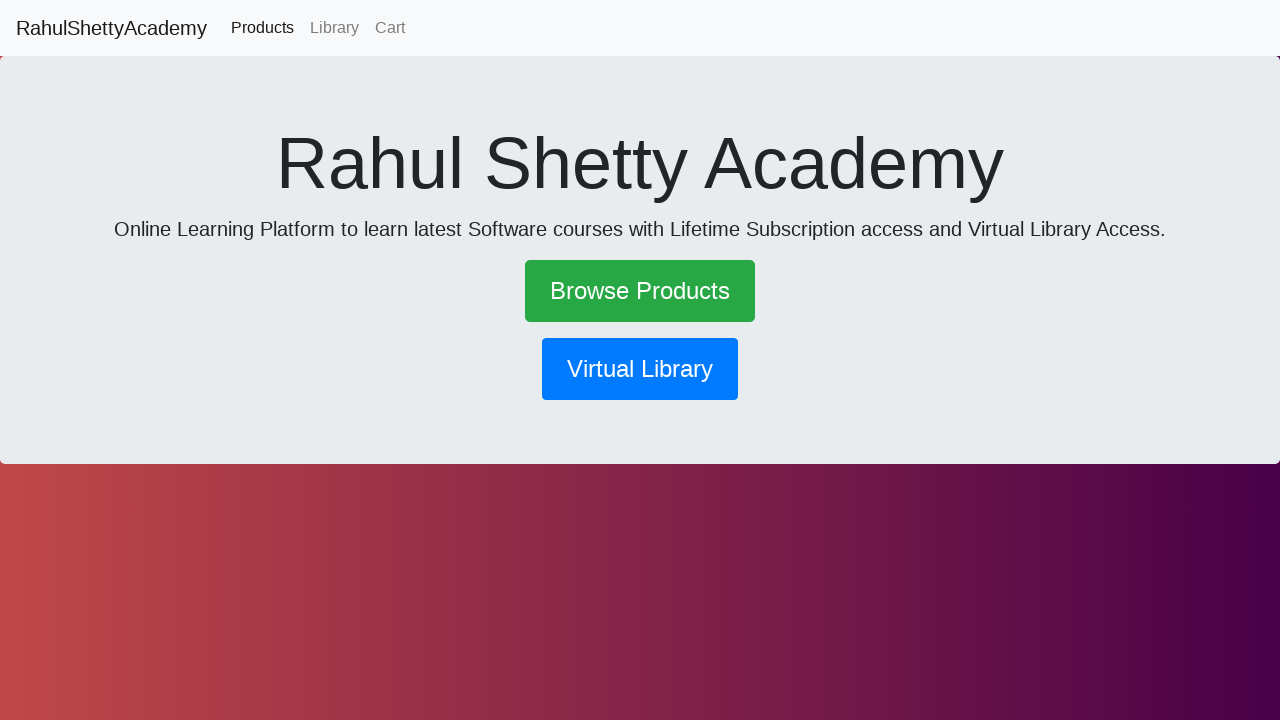

Clicked on the library navigation button at (640, 369) on button[routerlink*='library']
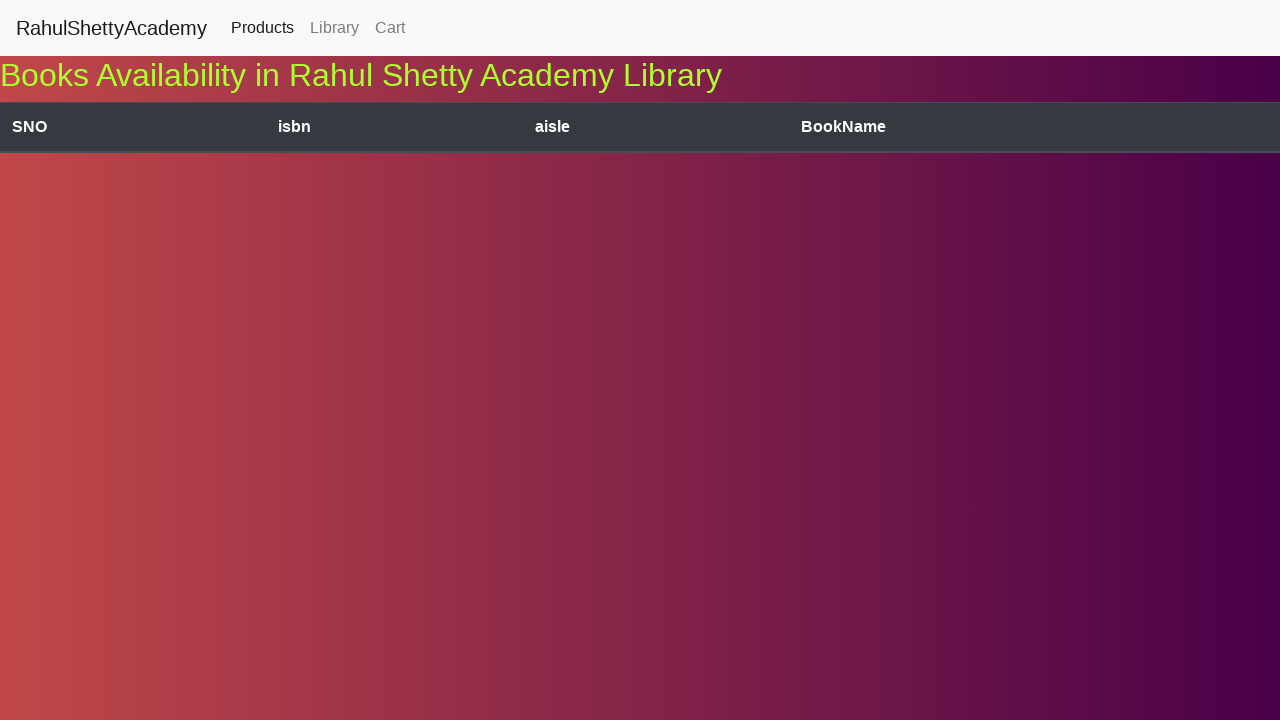

Waited for navigation to complete and network to become idle
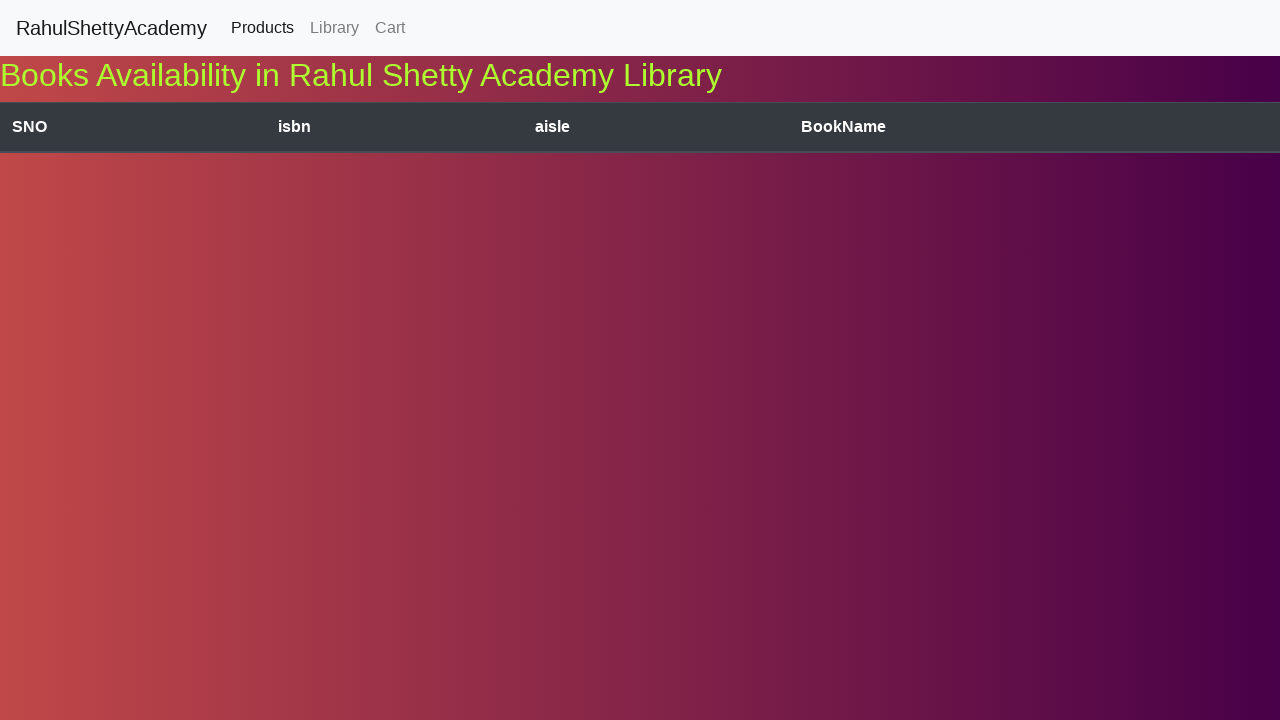

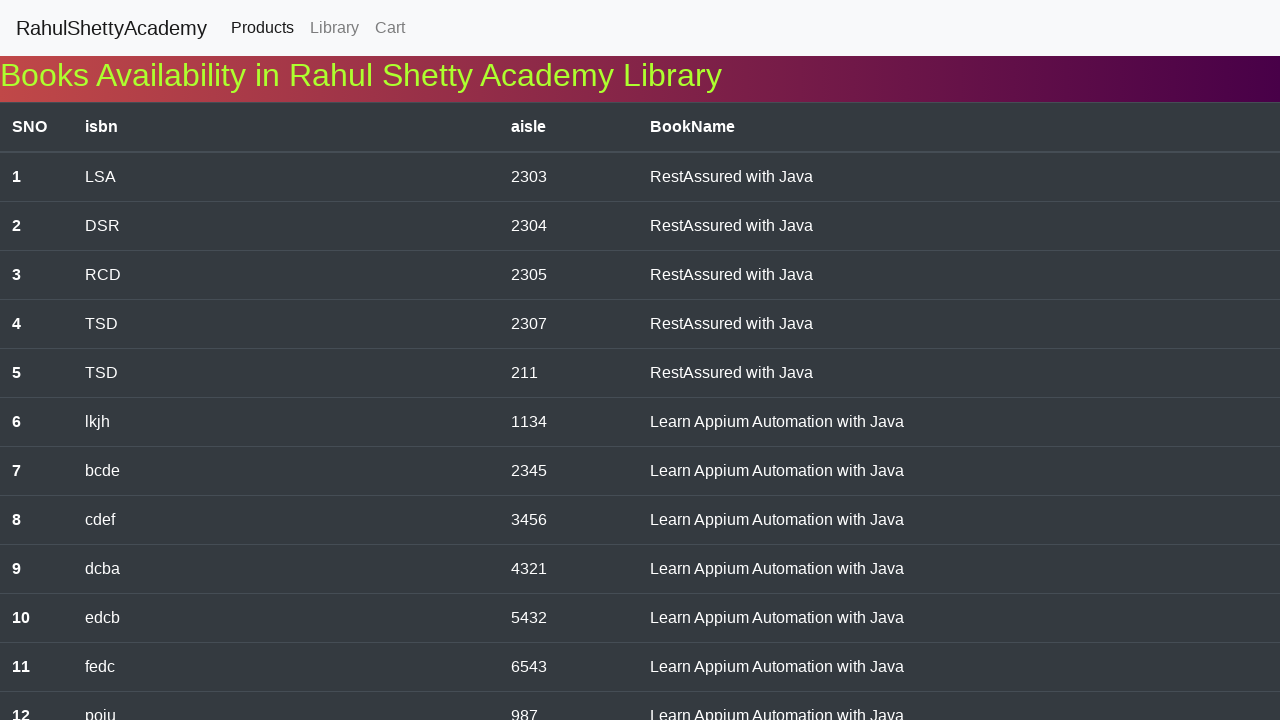